Tests file download functionality by clicking the Download button and waiting for the download event to trigger on a file download testing page.

Starting URL: https://leafground.com/file.xhtml

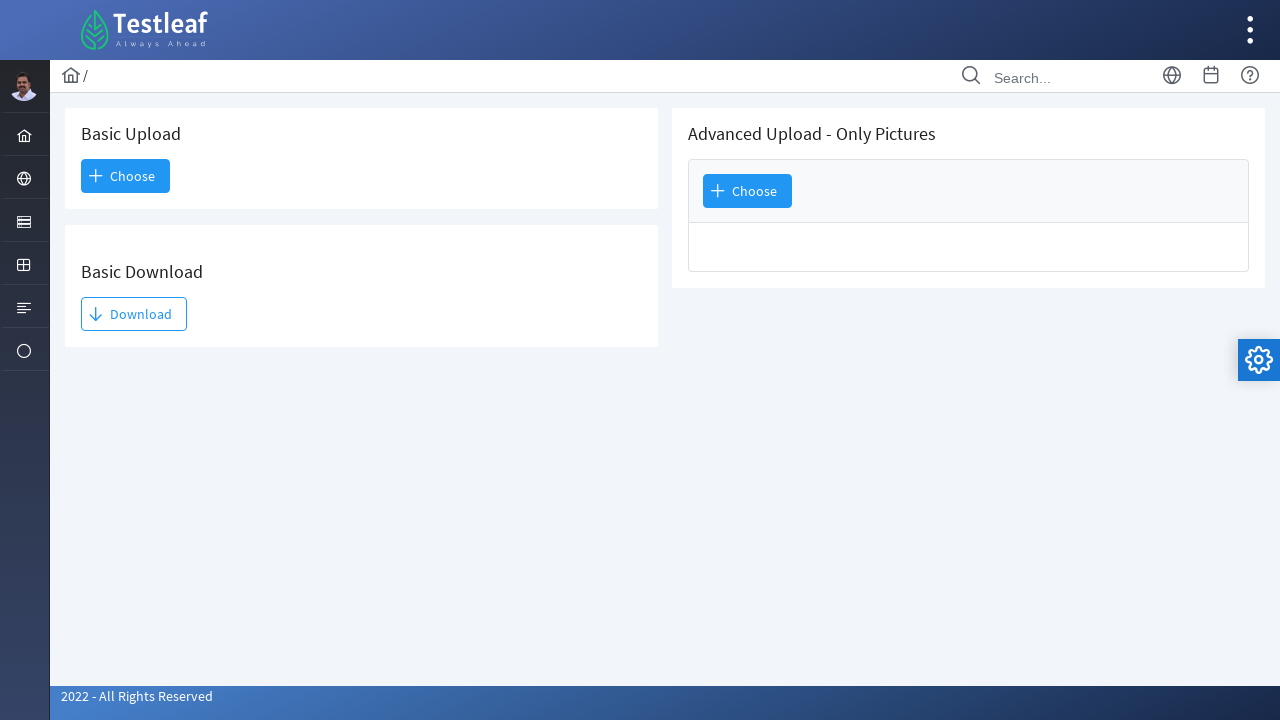

Clicked Download button and set up download event listener at (134, 314) on internal:text="Download"s
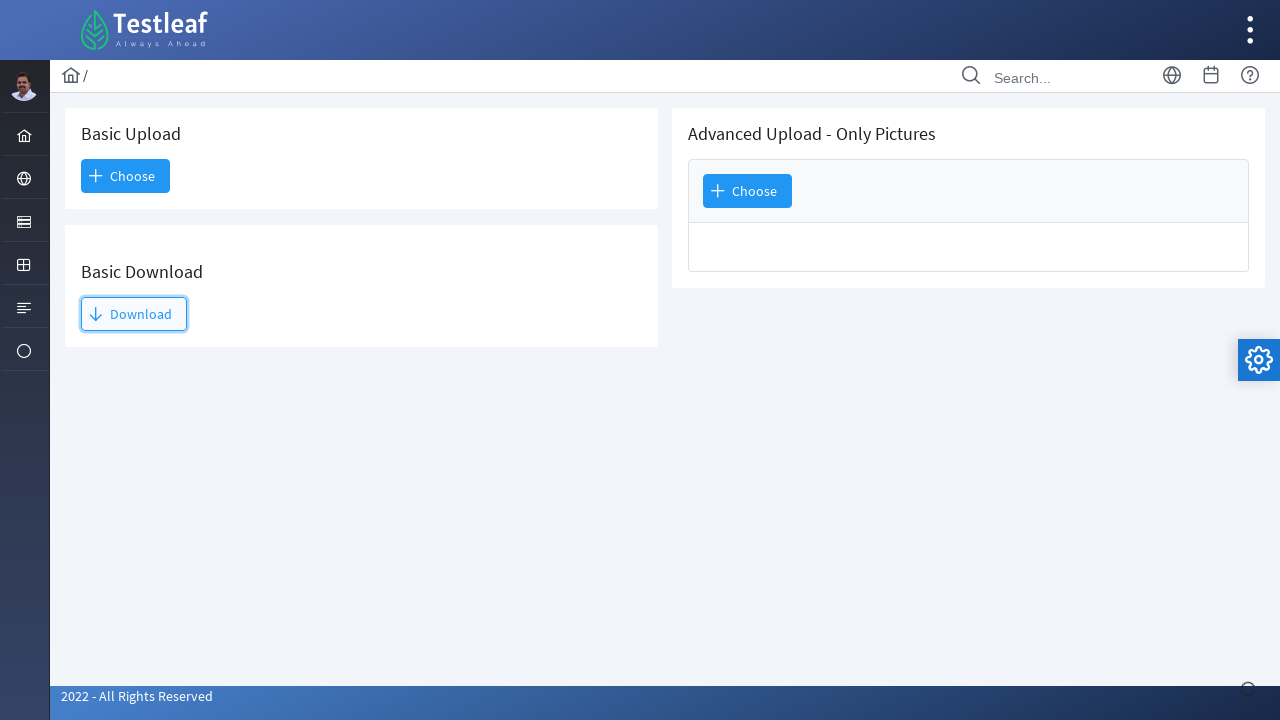

Download event triggered and download object obtained
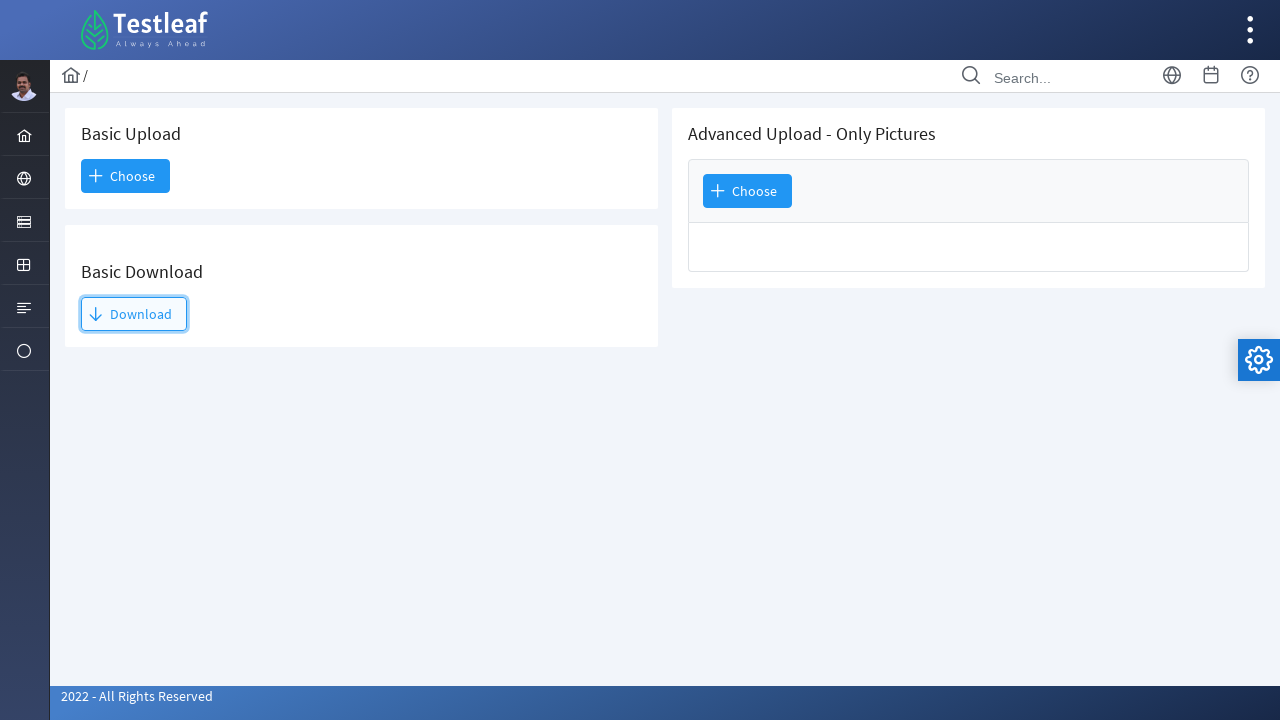

Download completed and file path obtained
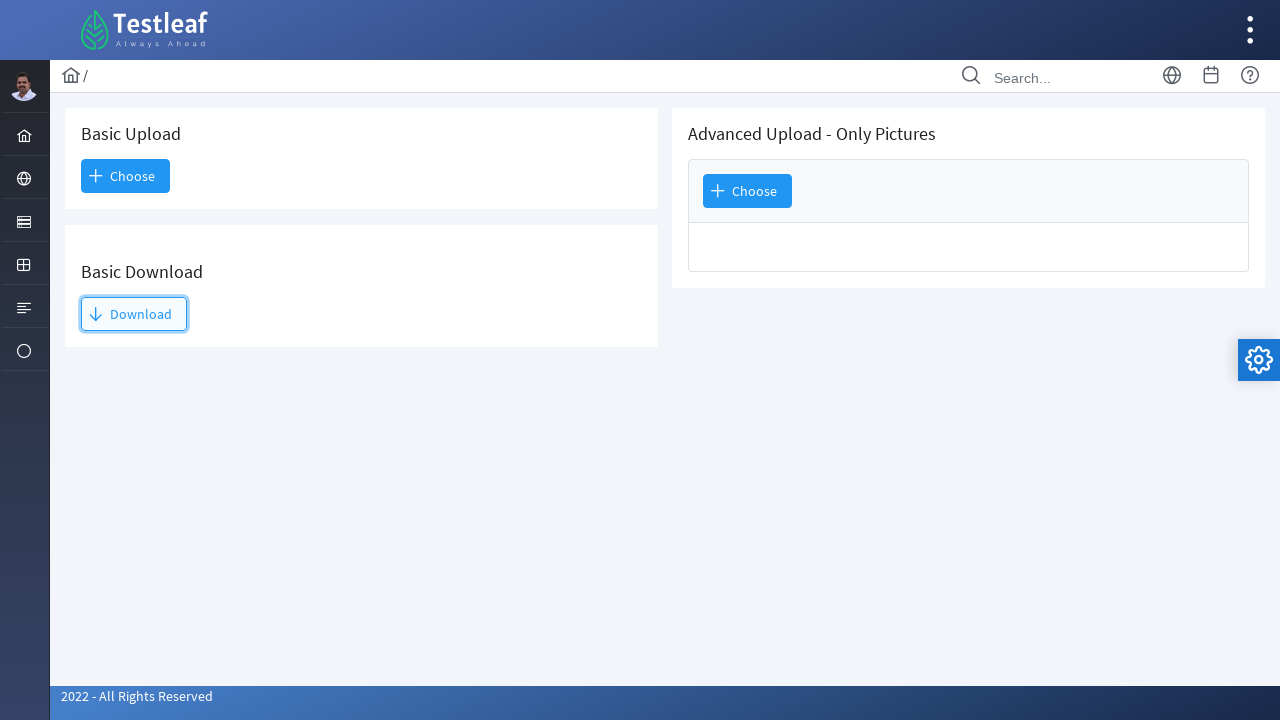

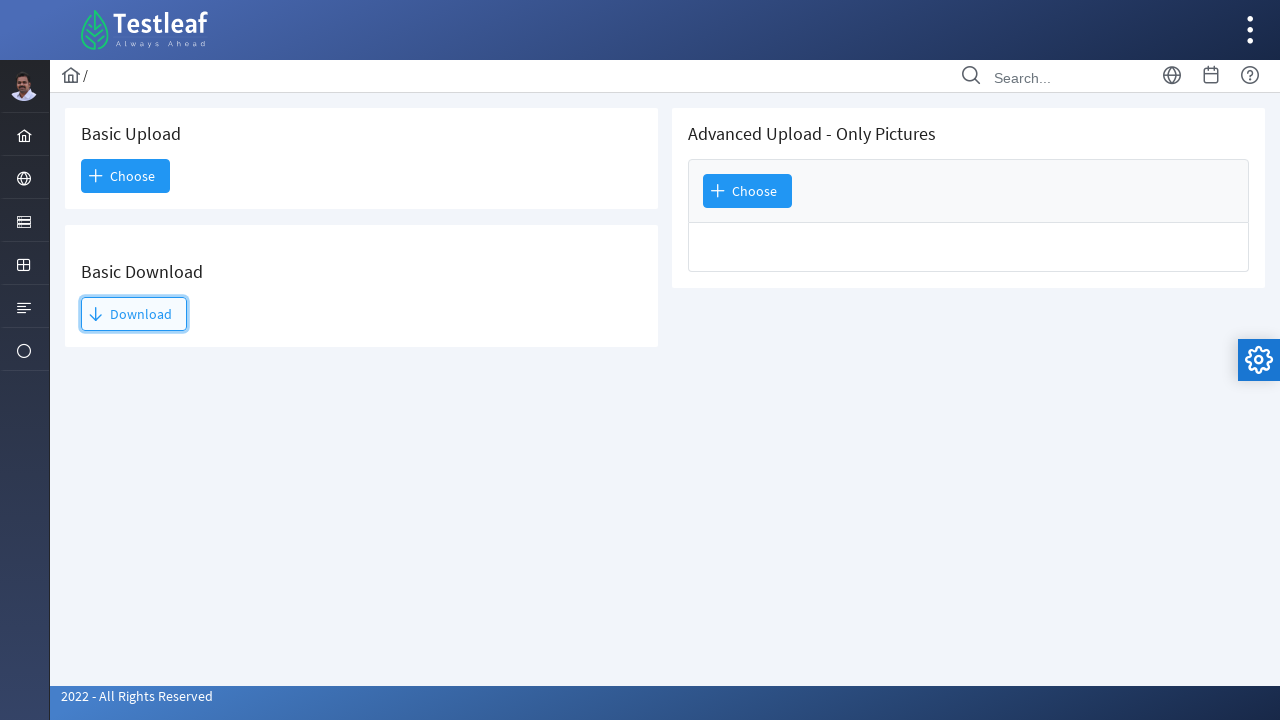